Navigates to Care Insurance website homepage and waits for the page to load

Starting URL: https://www.careinsurance.com/

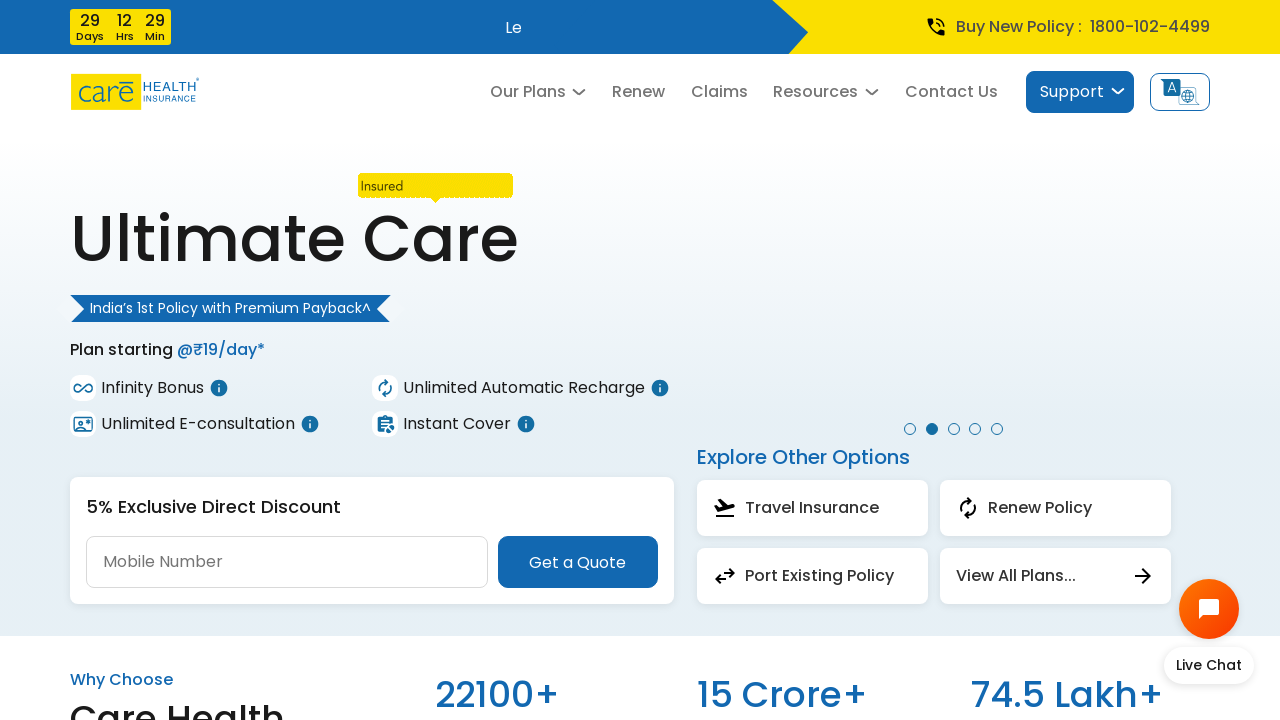

Waited for page to reach networkidle state
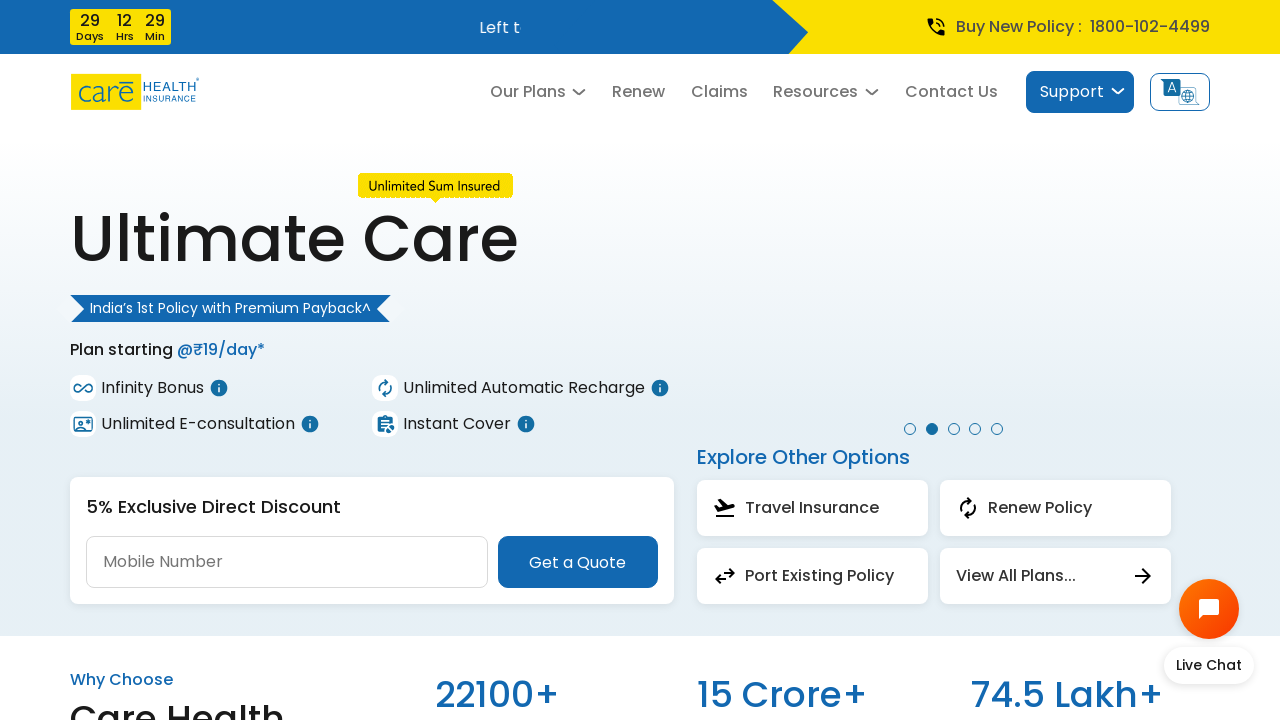

Waited 3 seconds for main content to be visible
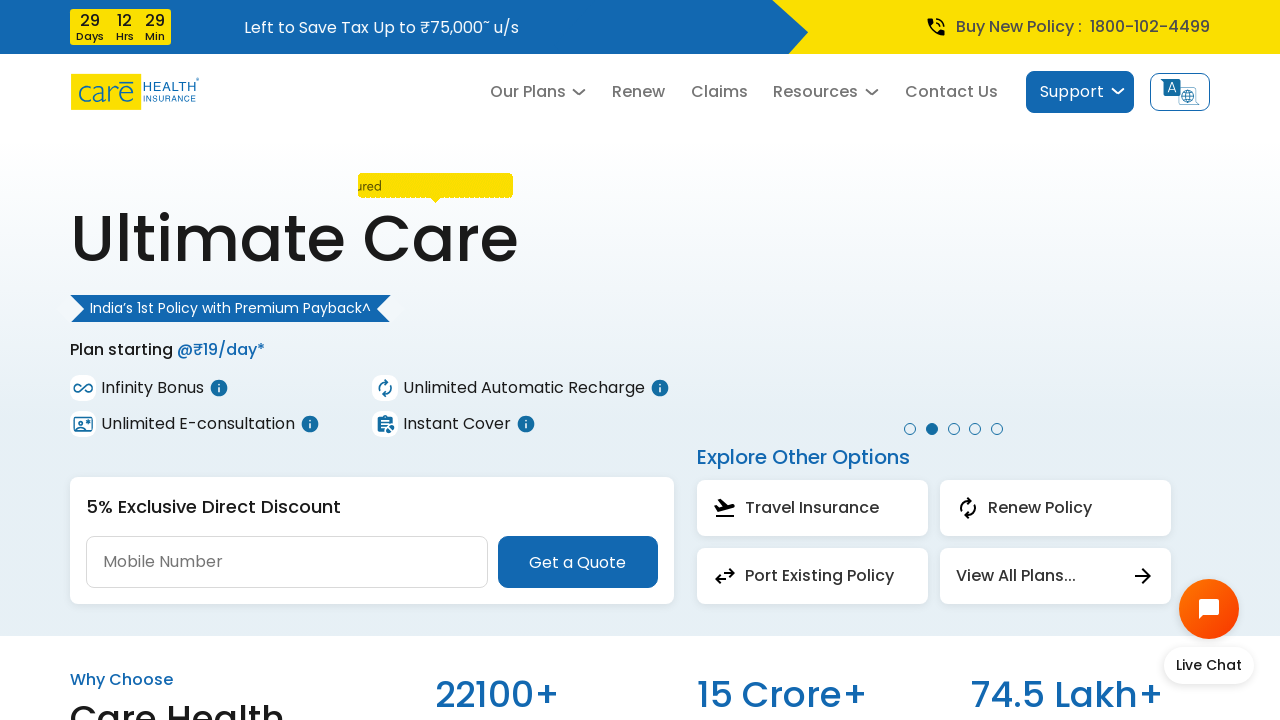

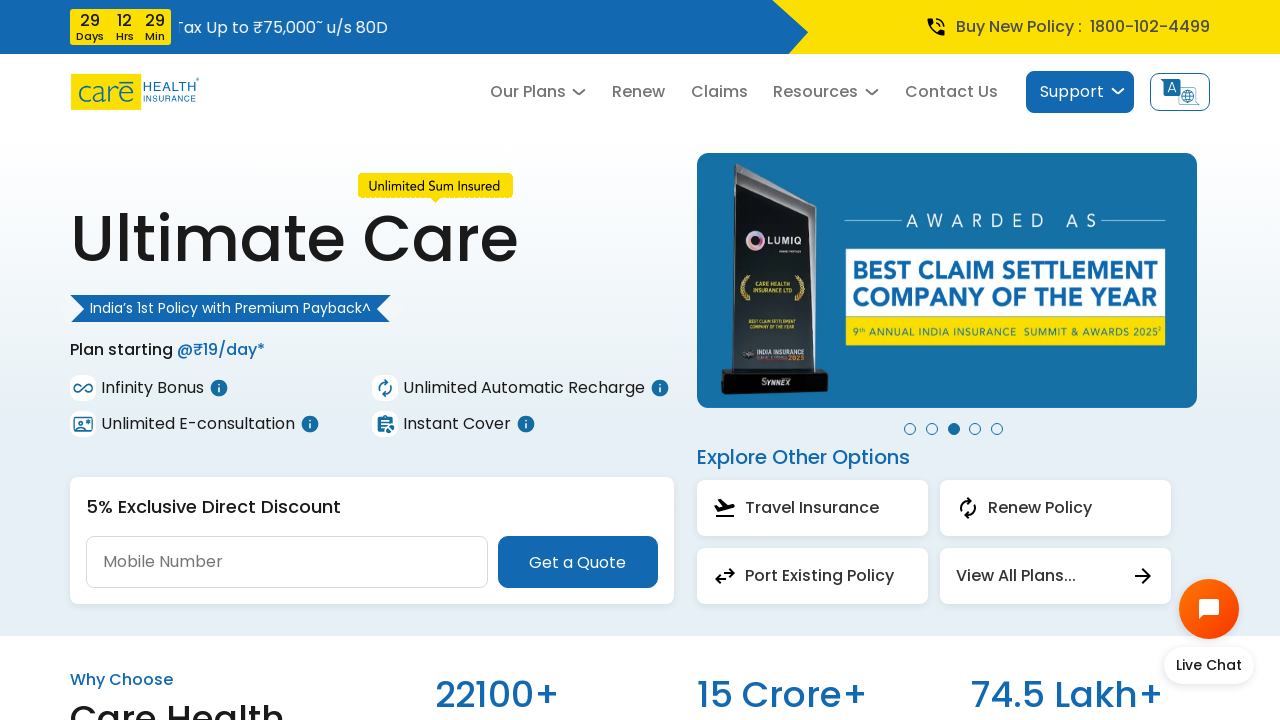